Tests a data types form by filling in various personal information fields (name, address, email, phone, etc.), leaving the zip code empty, submitting the form, and verifying that the zip code field shows an error (red) while other fields show success (green).

Starting URL: https://bonigarcia.dev/selenium-webdriver-java/data-types.html

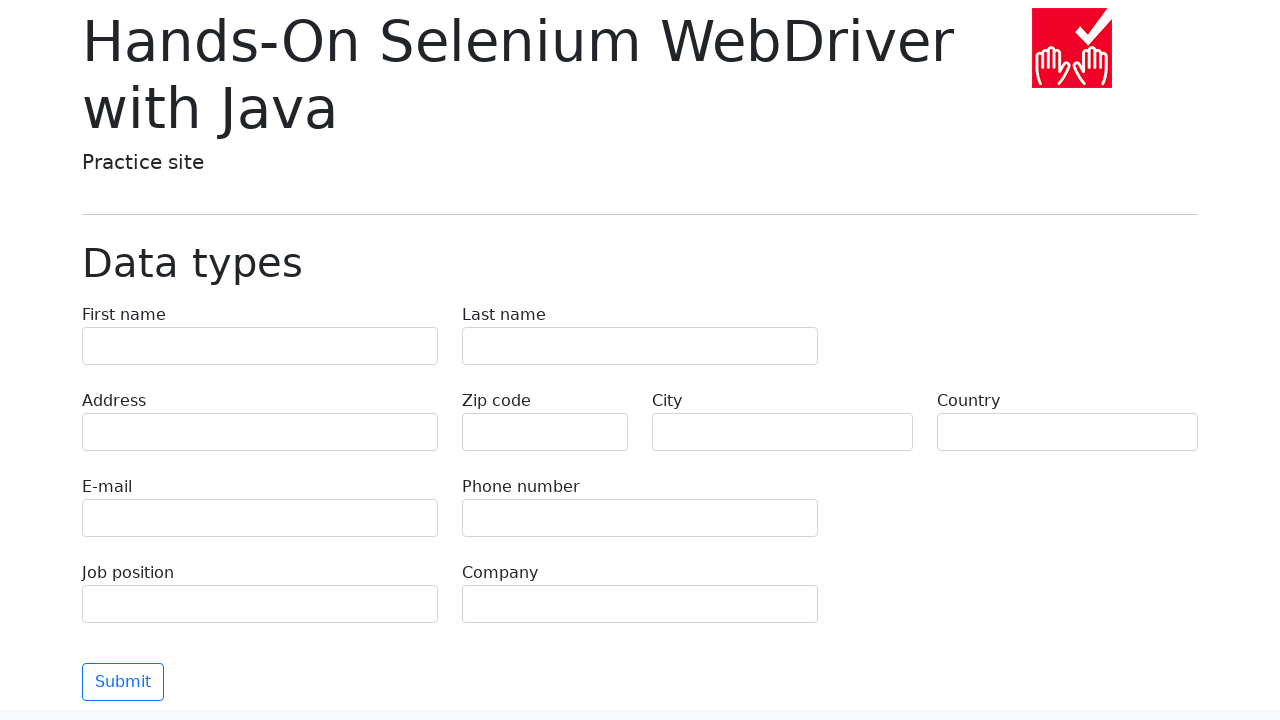

Filled first name field with 'Иван' on input[name='first-name']
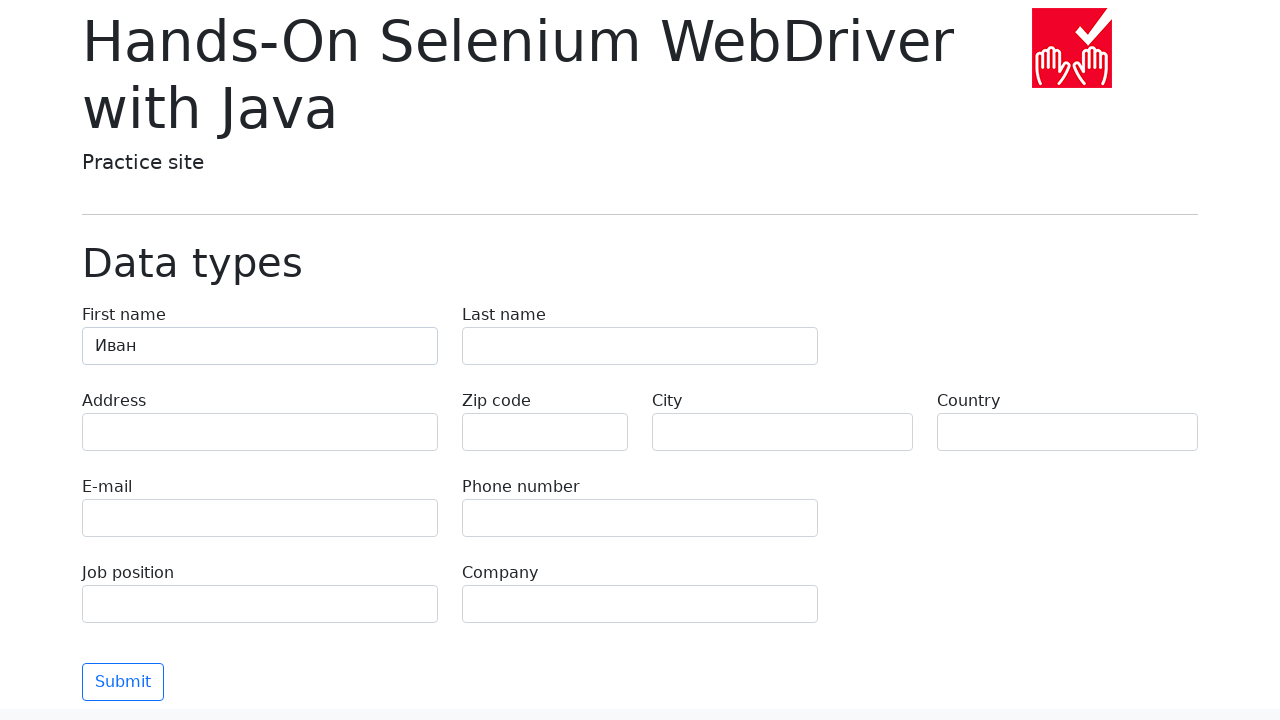

Filled last name field with 'Петров' on input[name='last-name']
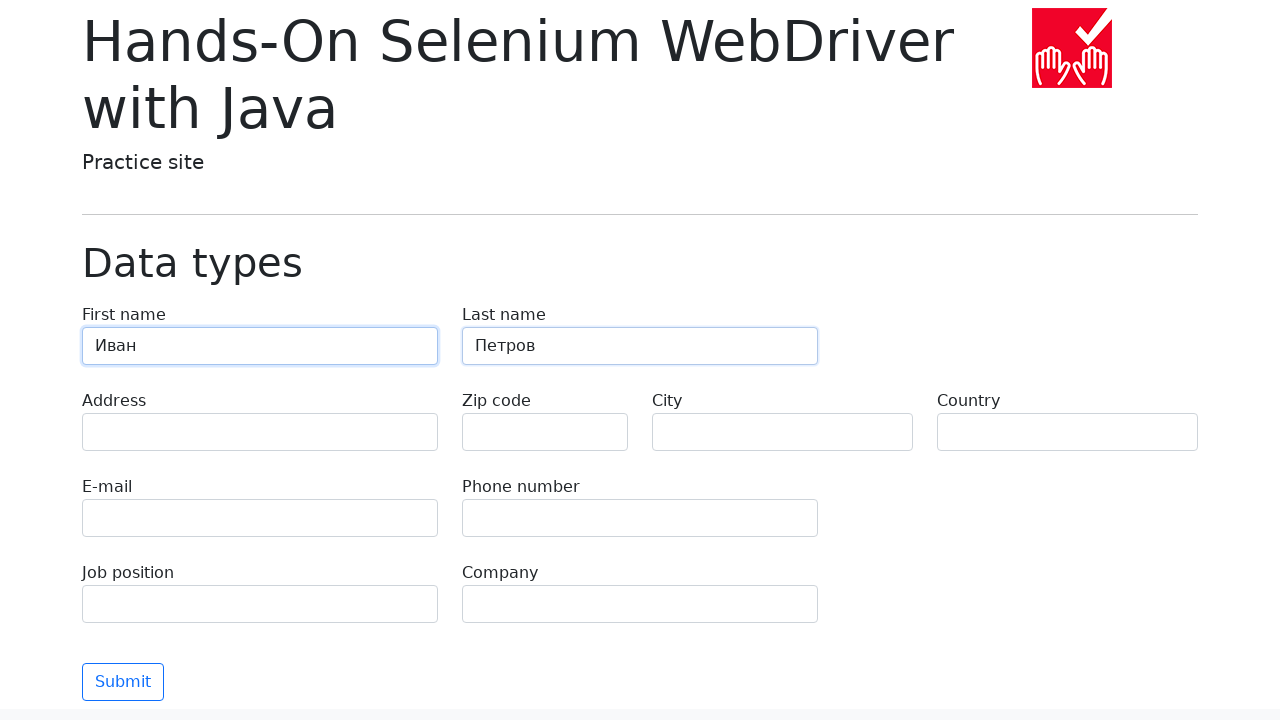

Filled address field with 'Ленина, 55-3' on input[name='address']
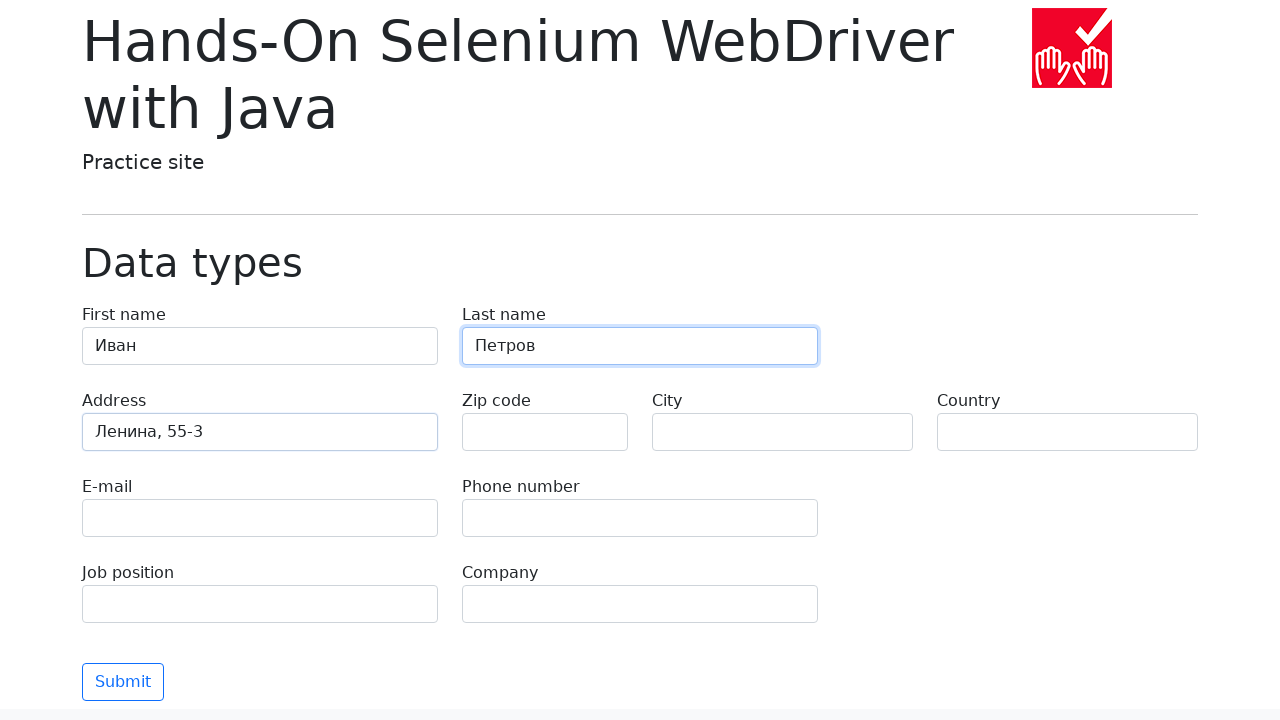

Filled email field with 'test@skypro.com' on input[name='e-mail']
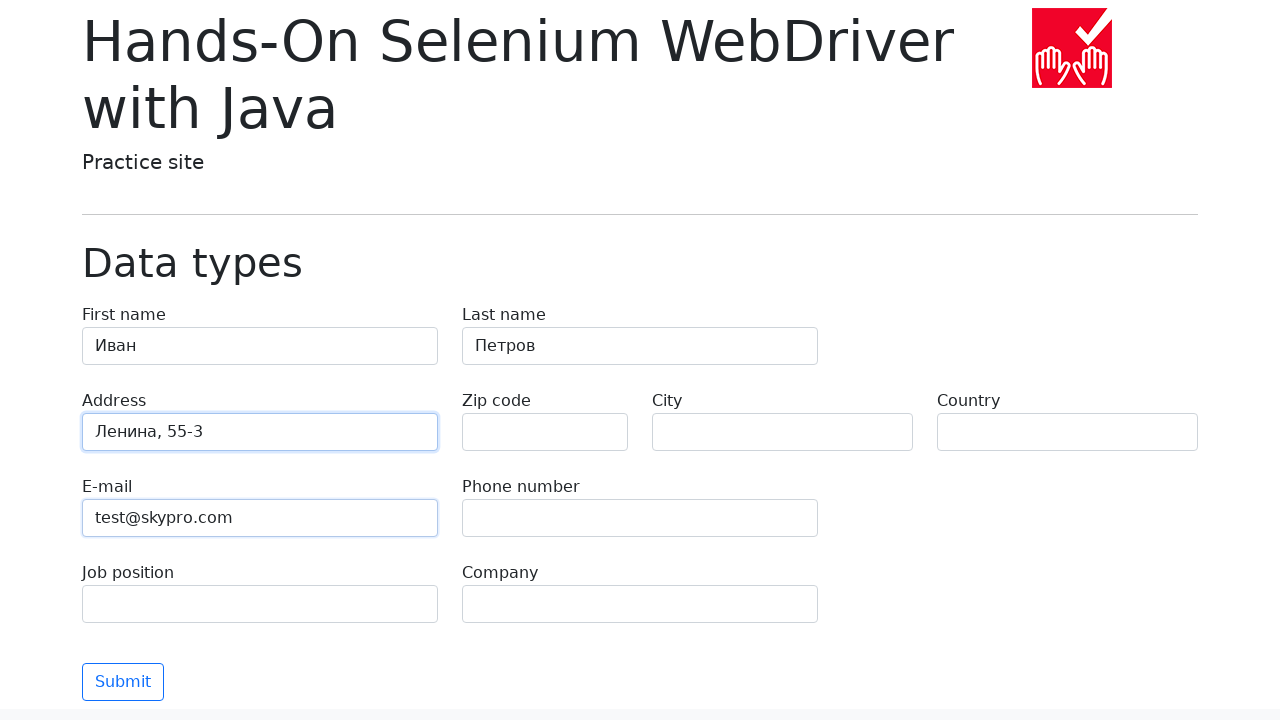

Filled phone field with '+7985899998787' on input[name='phone']
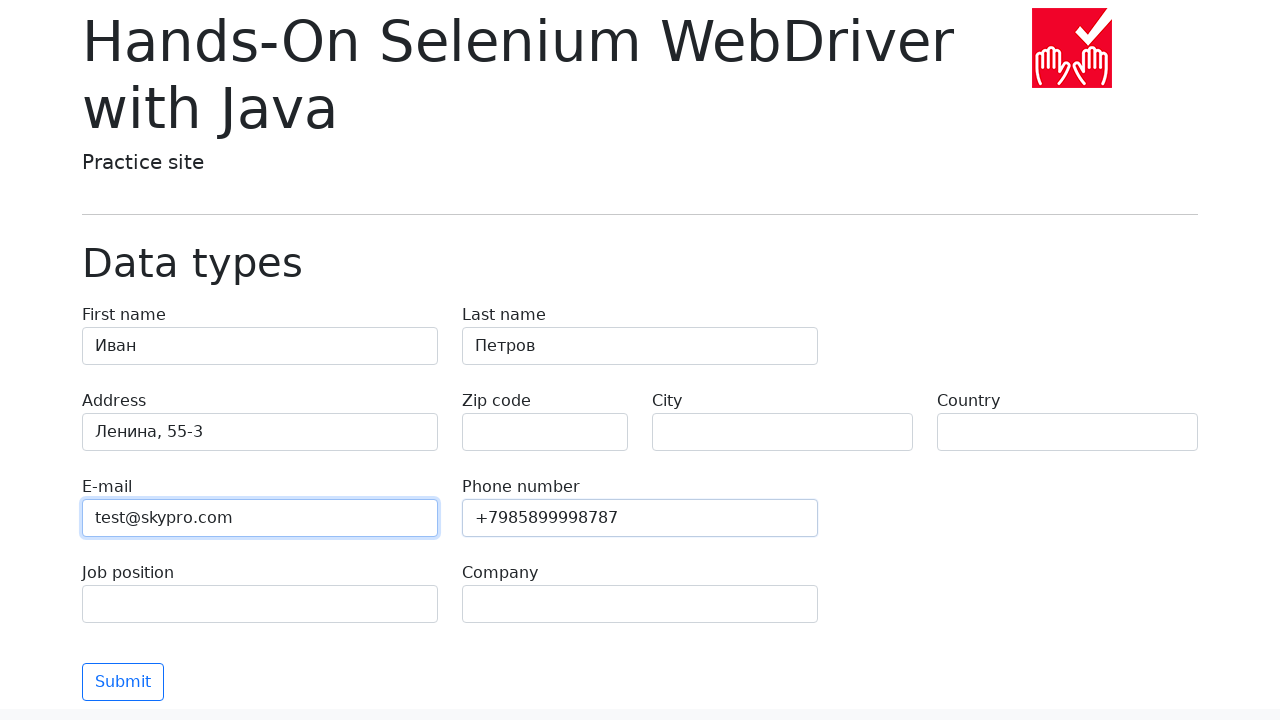

Left zip code field empty on input[name='zip-code']
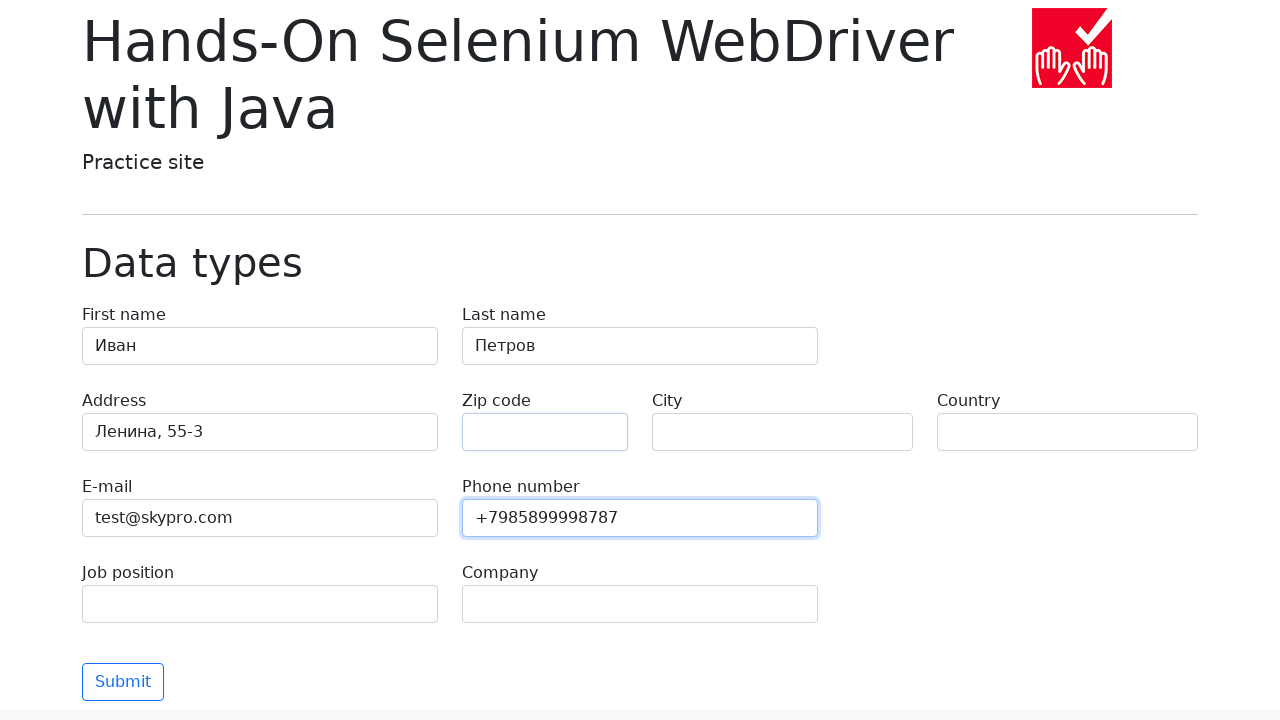

Filled city field with 'Москва' on input[name='city']
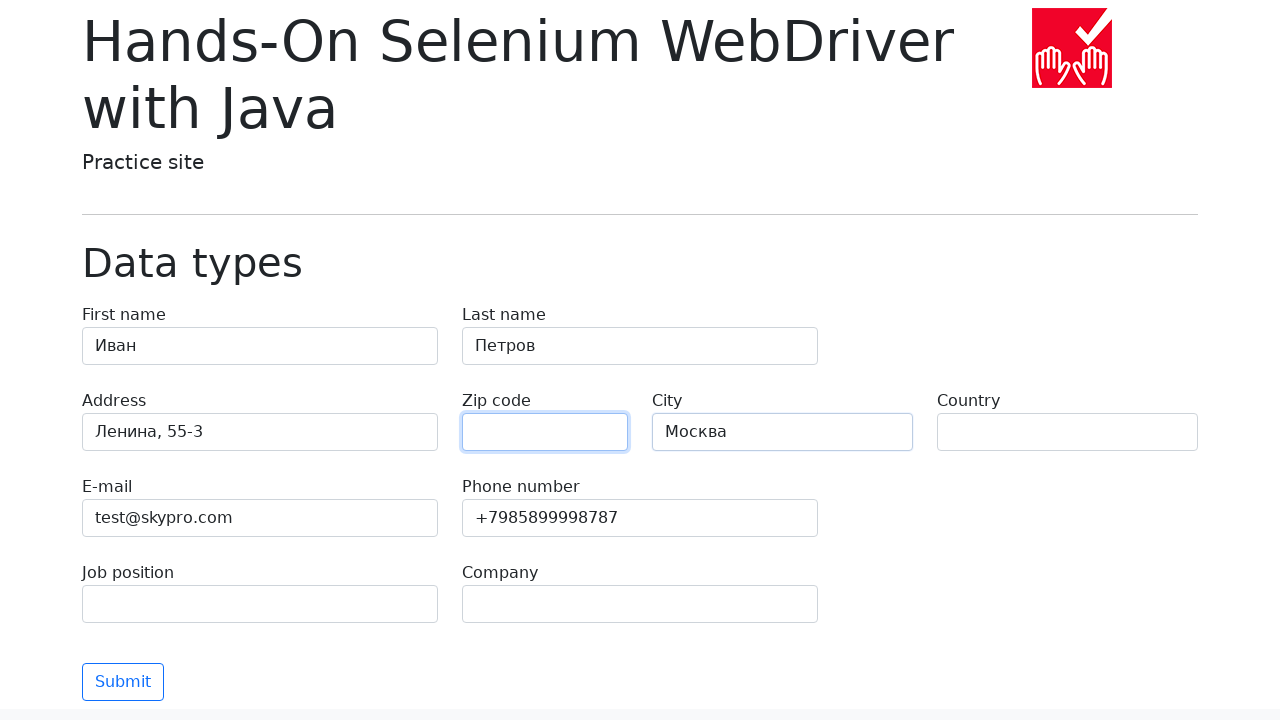

Filled country field with 'Россия' on input[name='country']
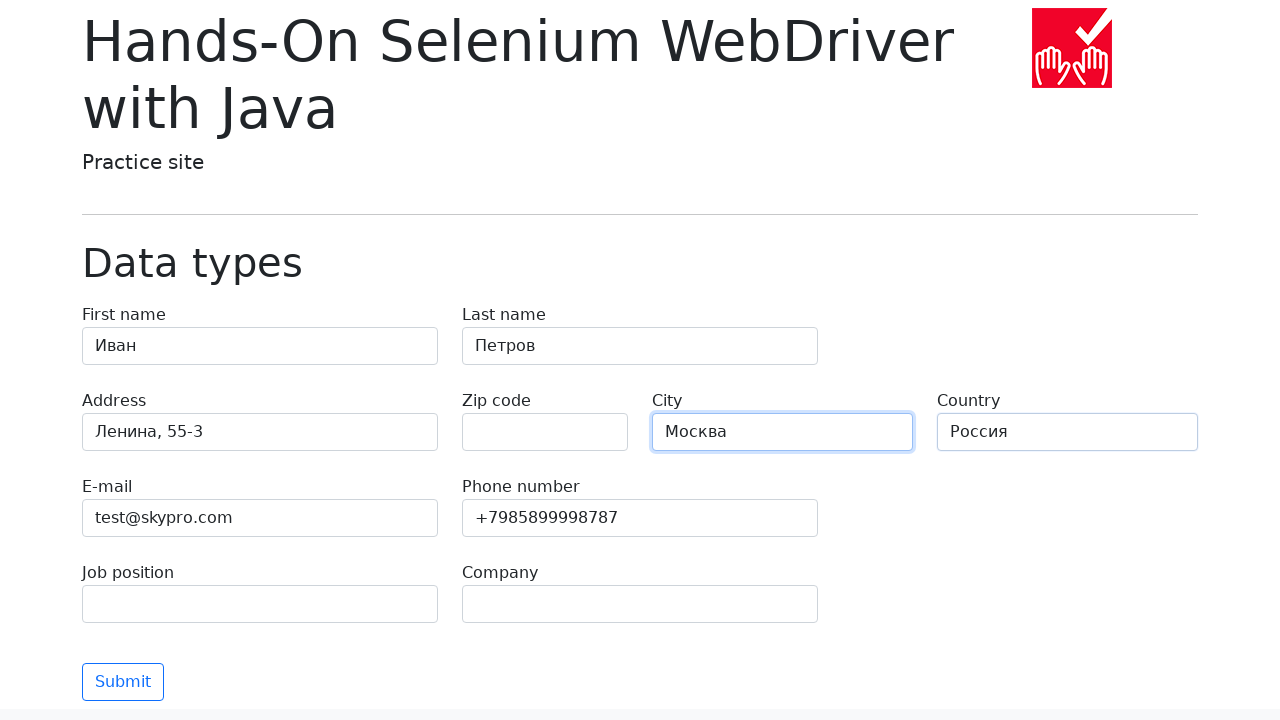

Filled job position field with 'QA' on input[name='job-position']
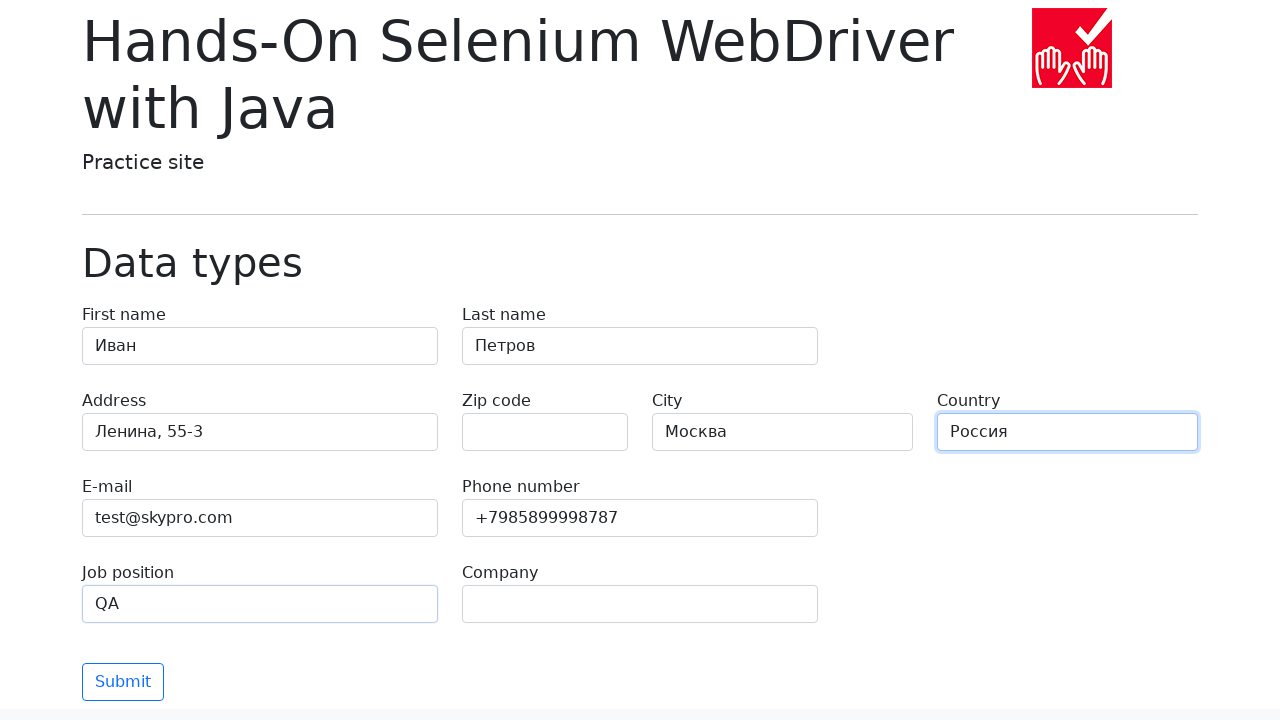

Filled company field with 'SkyPro' on input[name='company']
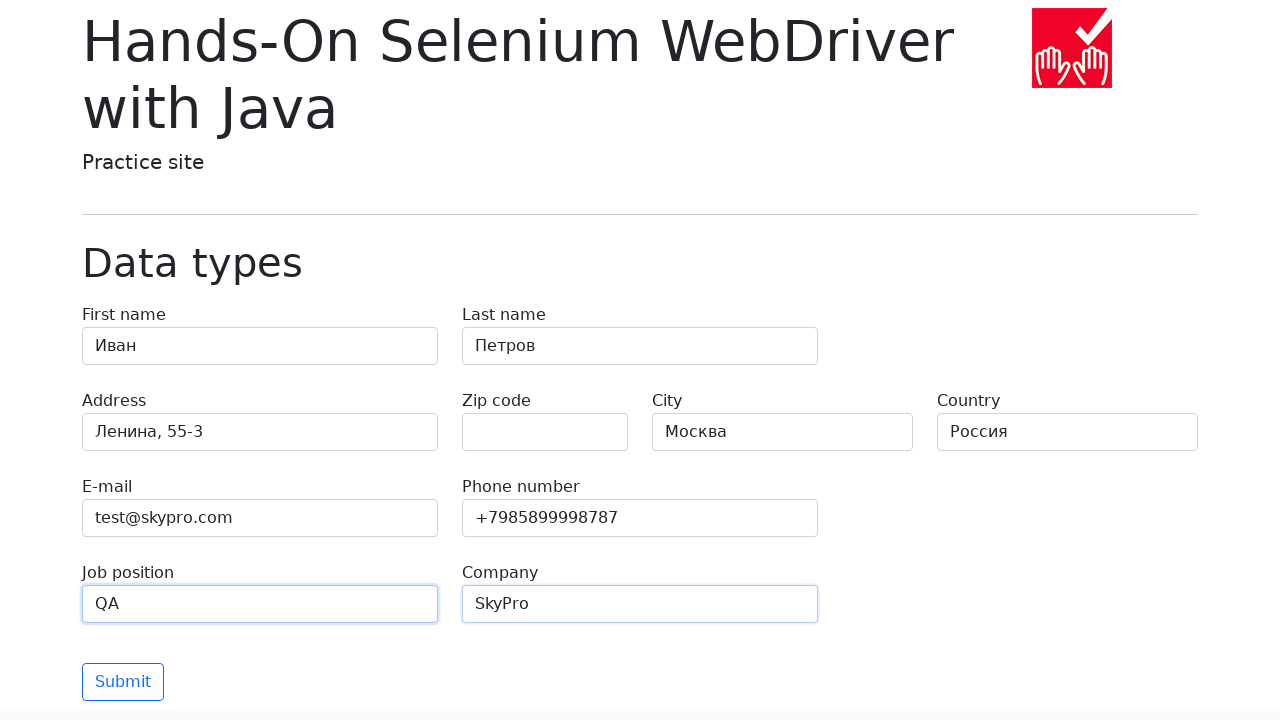

Clicked submit button to submit the form at (123, 682) on button.btn.btn-outline-primary.mt-3
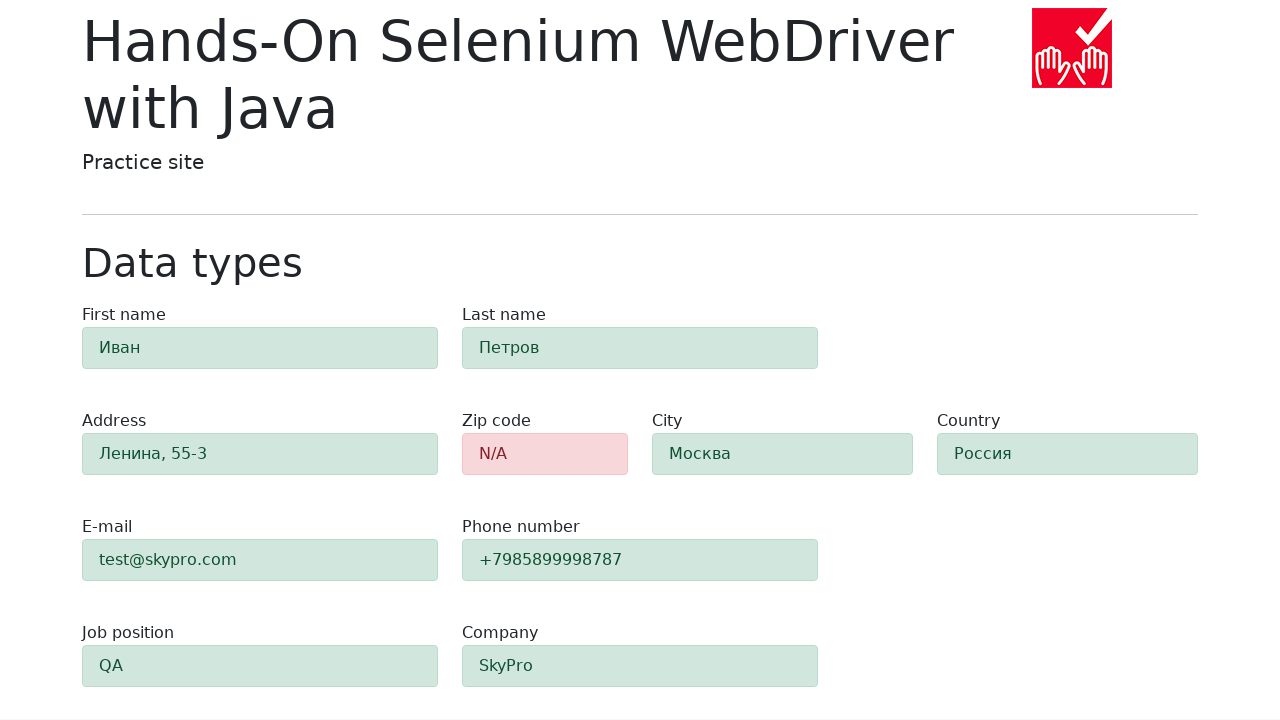

Form validation completed and validation results displayed
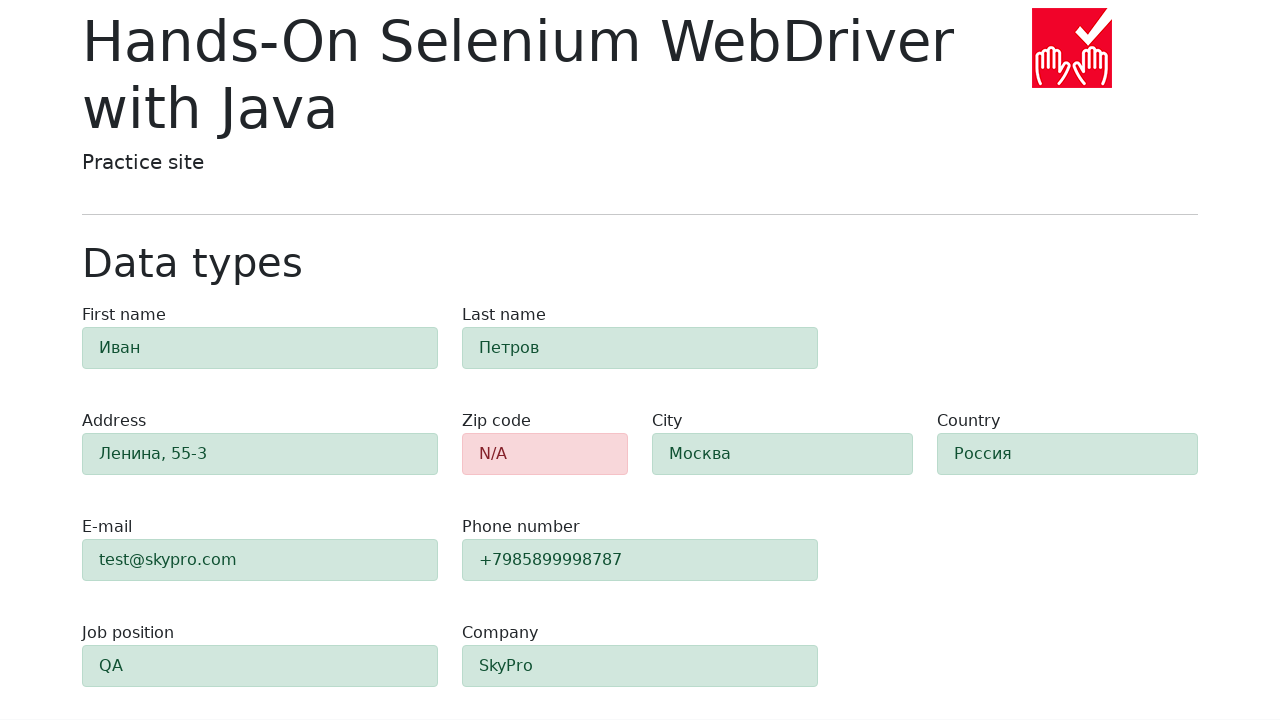

Zip code field is visible and showing error state
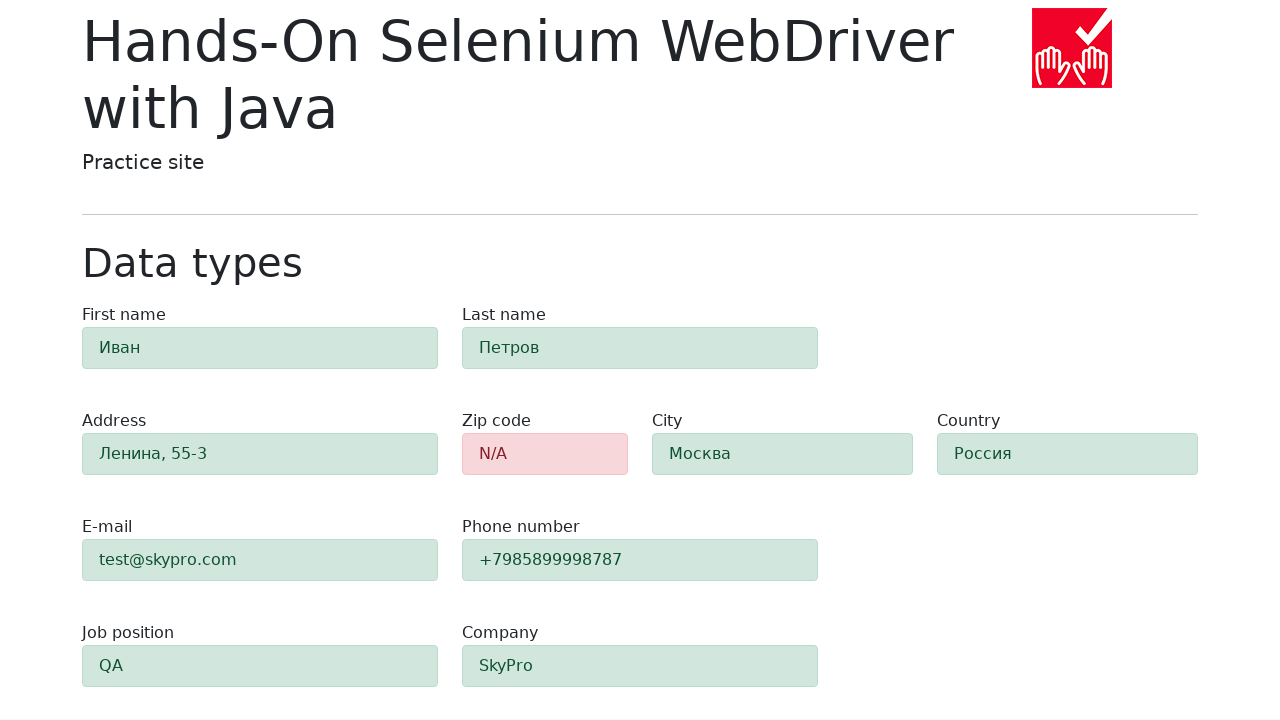

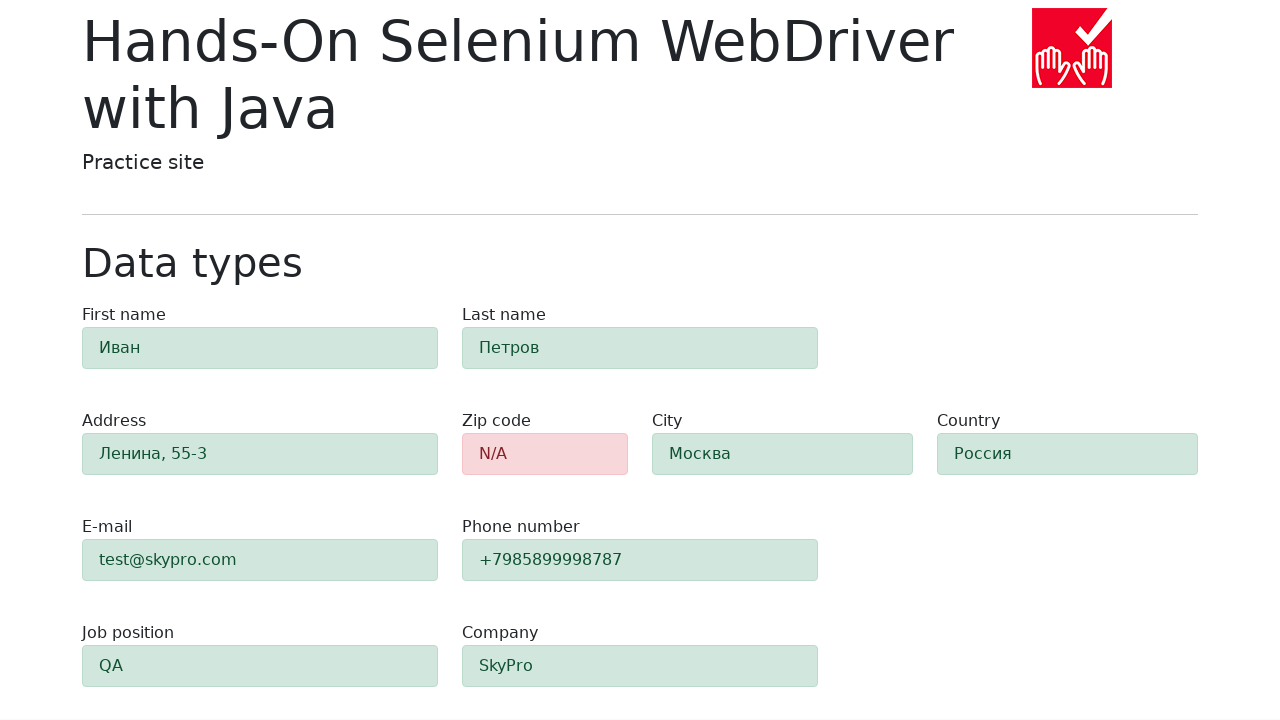